Clears all form fields and submits to verify empty submission behavior

Starting URL: https://demoqa.com/text-box

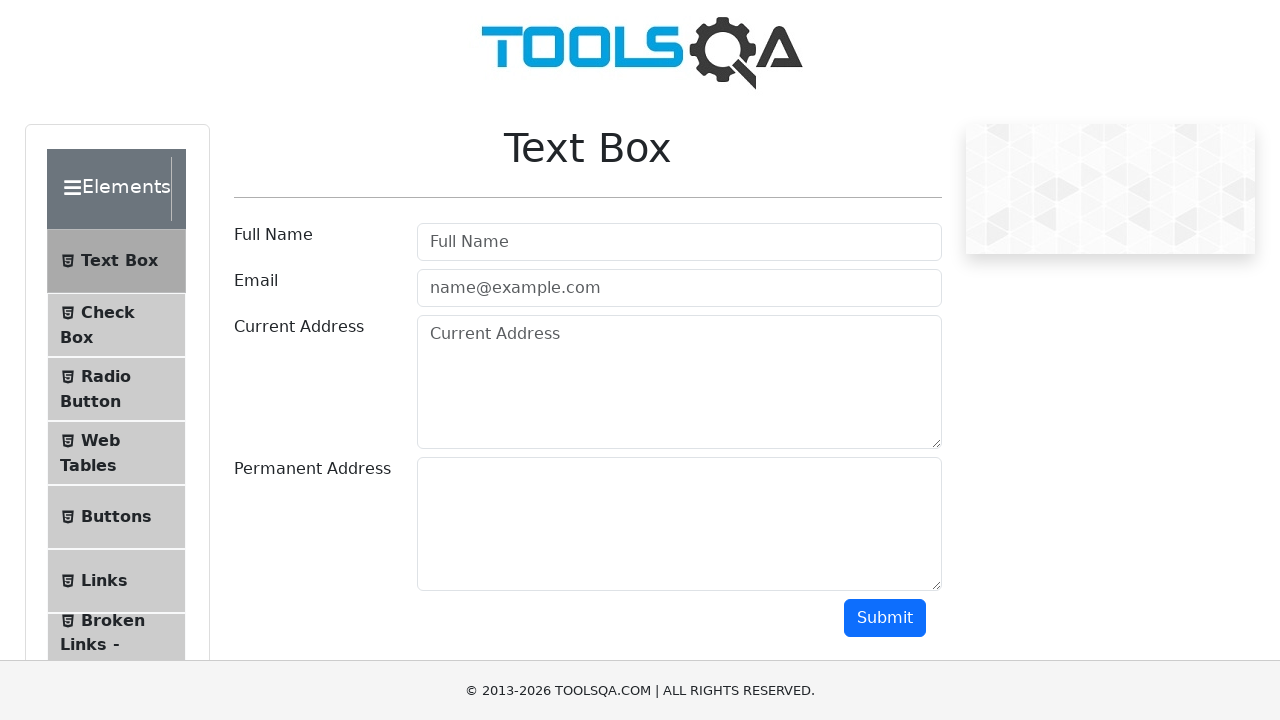

Cleared the name field on #userName
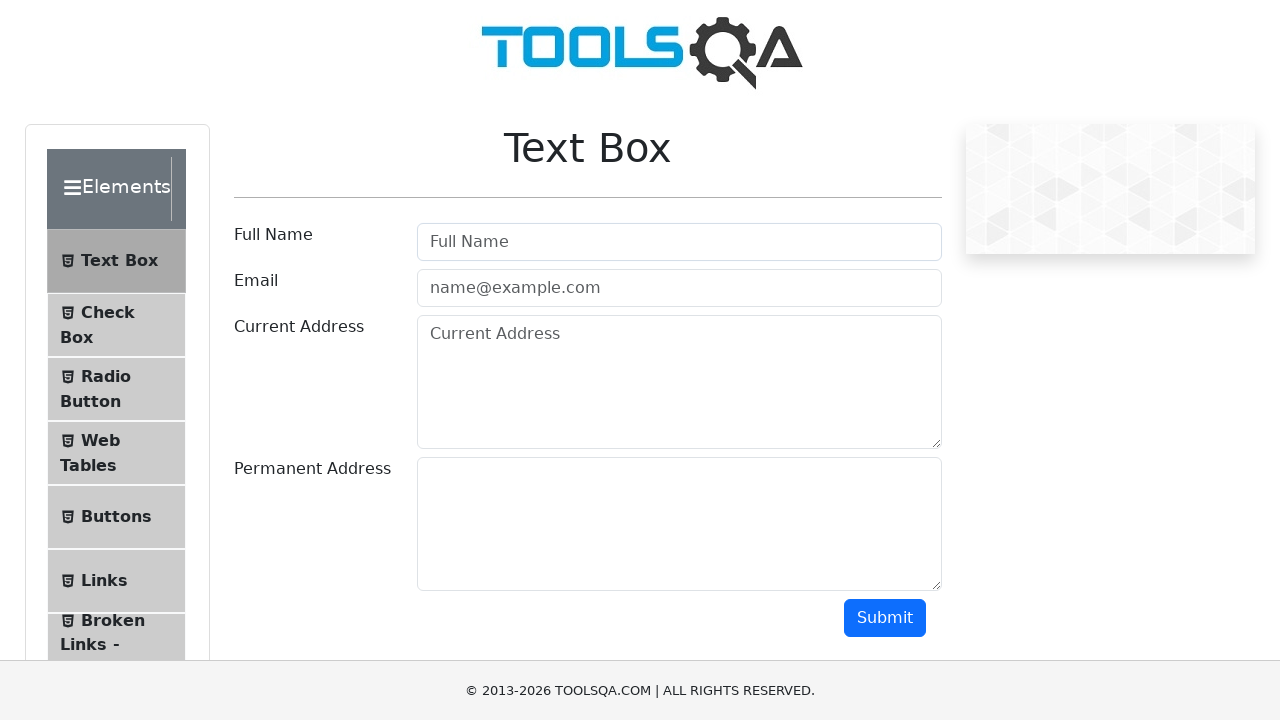

Cleared the email field on #userEmail
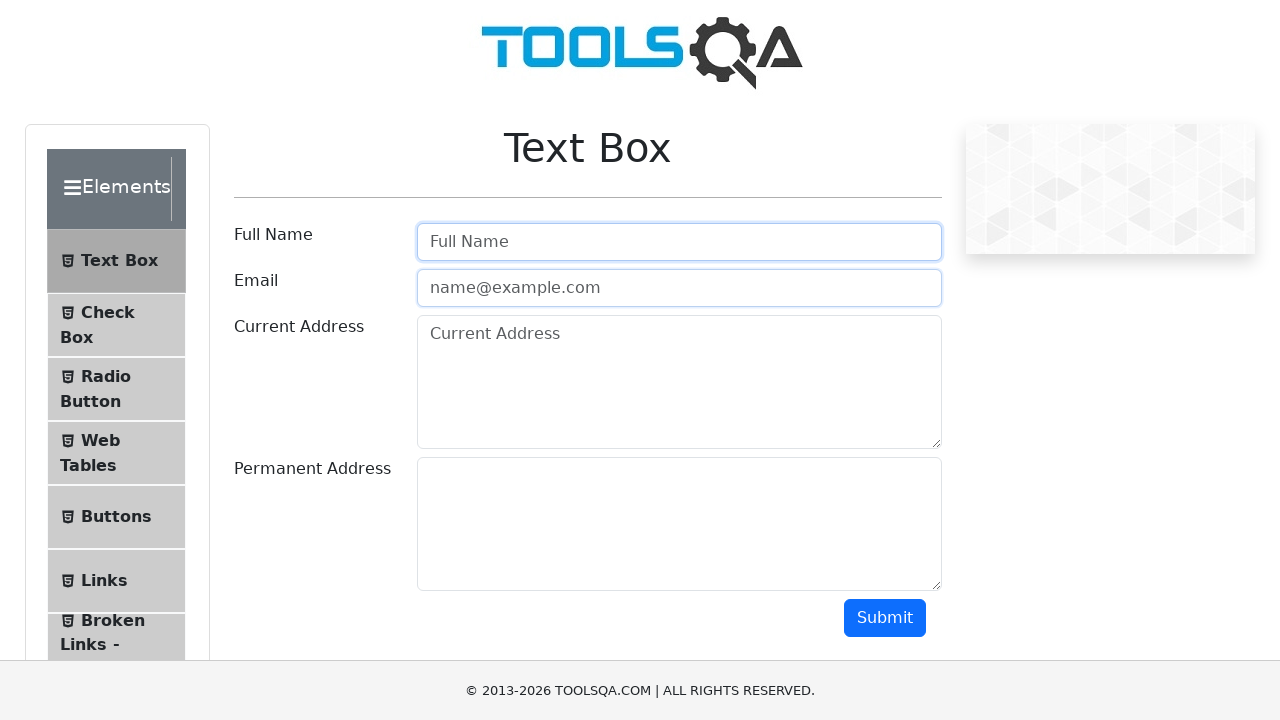

Cleared the current address field on #currentAddress
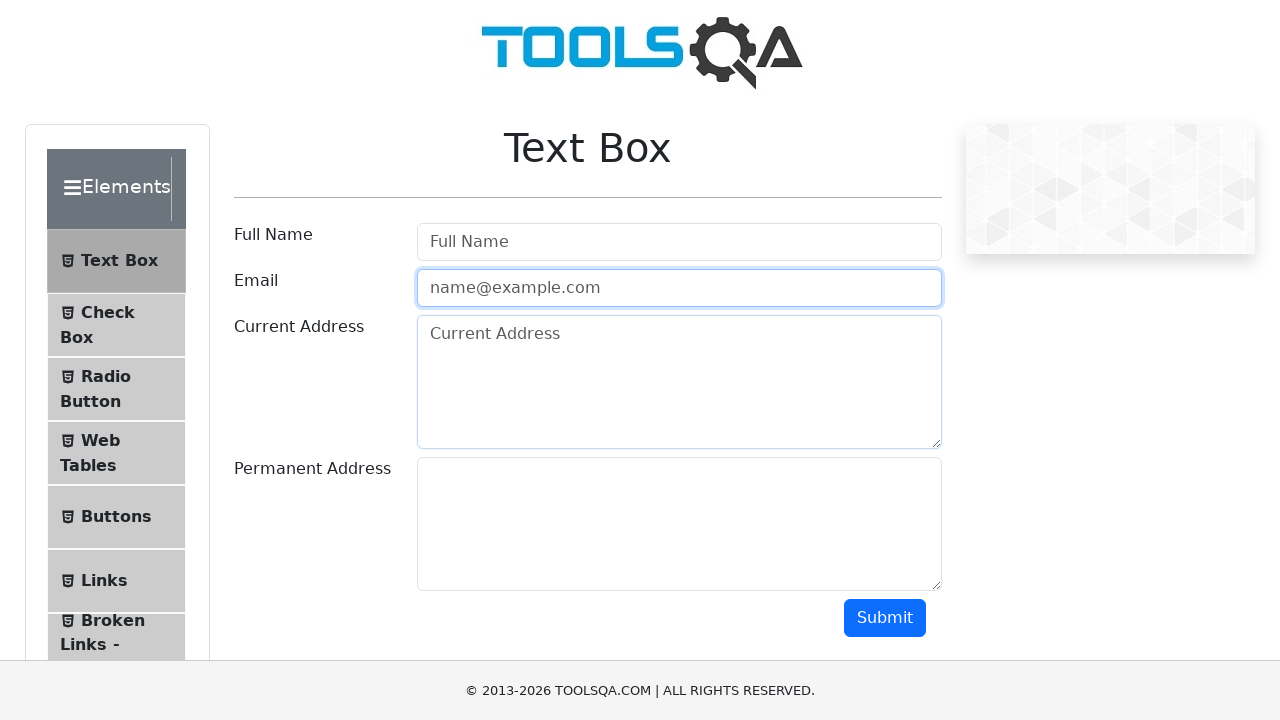

Cleared the permanent address field on #permanentAddress
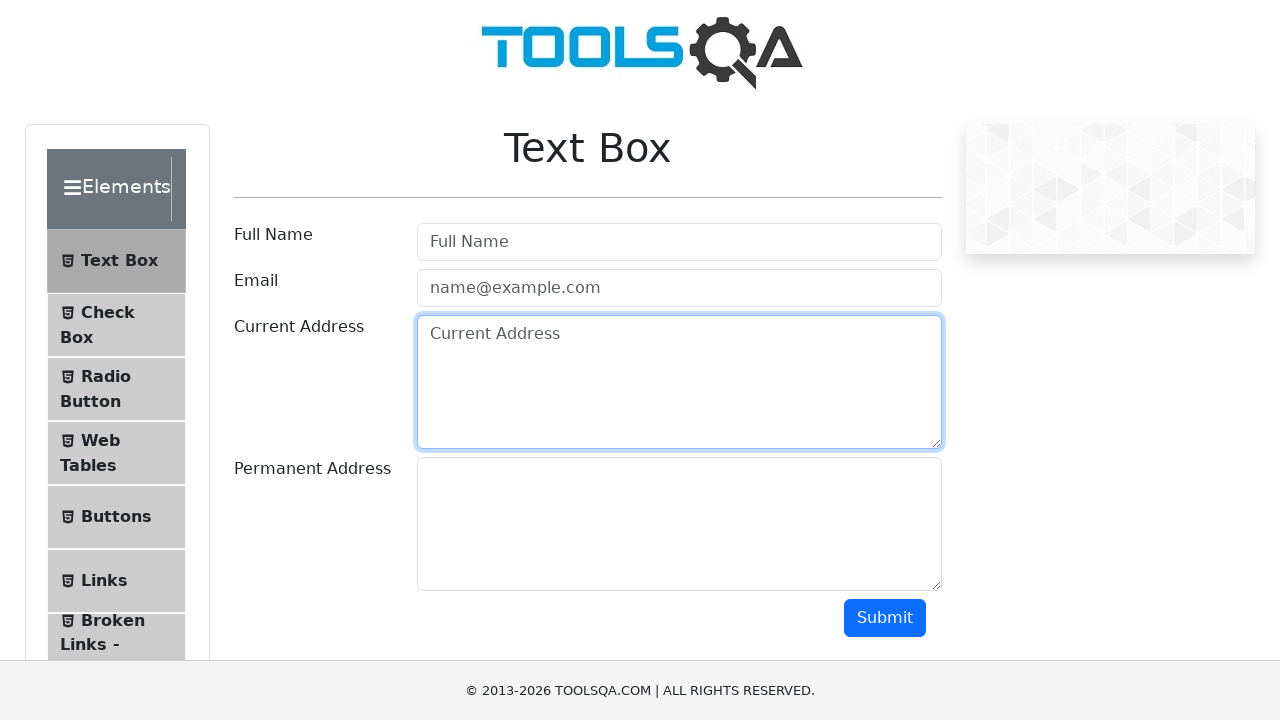

Submitted form with all empty fields to verify empty submission behavior at (885, 618) on #submit
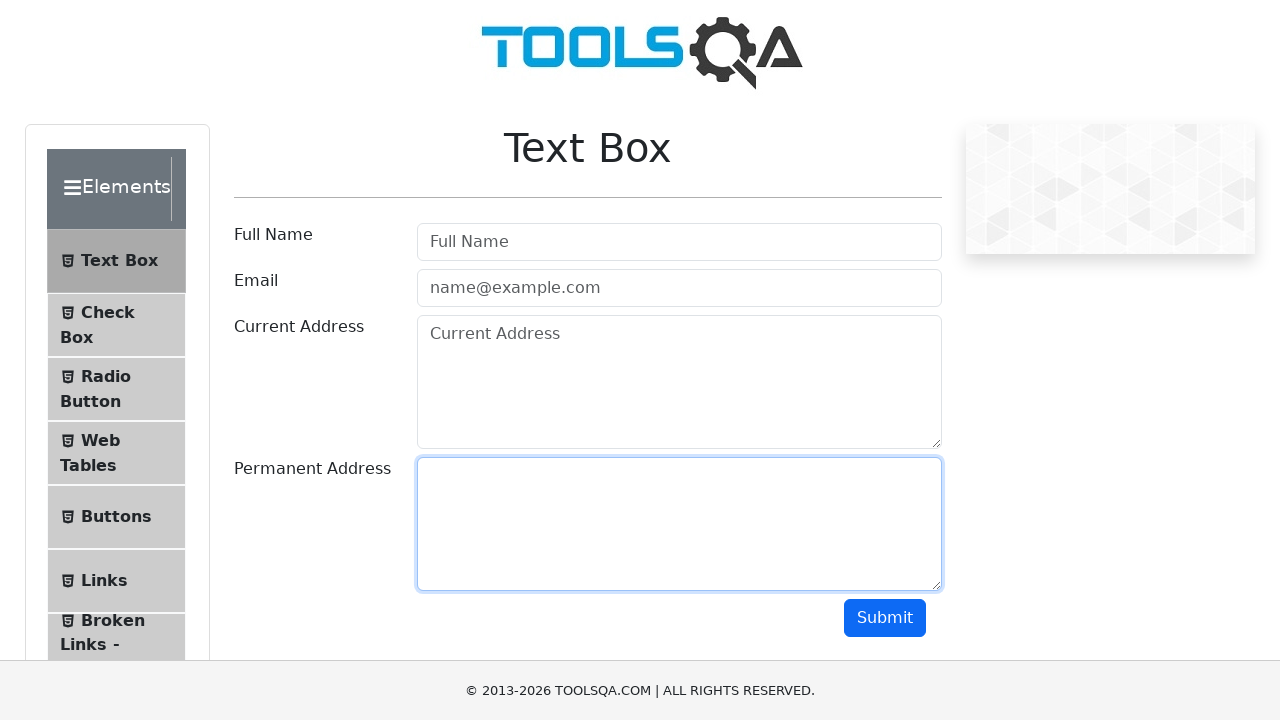

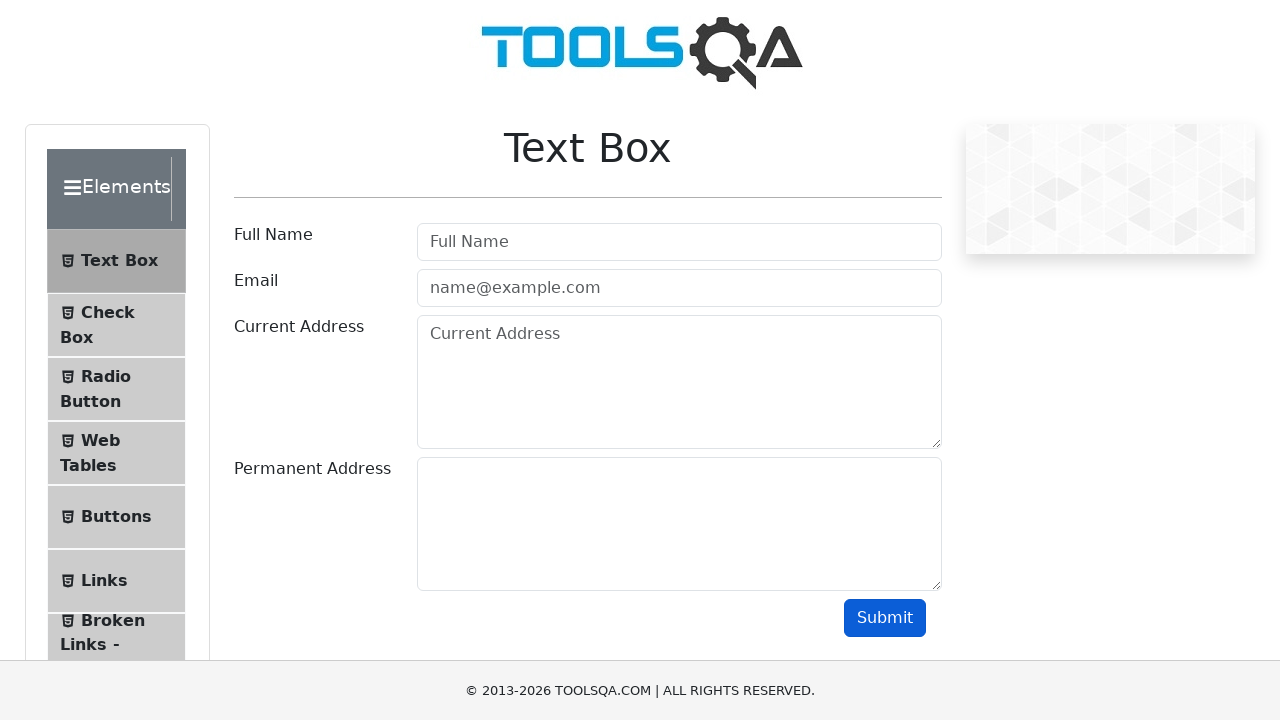